Tests table filtering functionality by navigating to a demo table page and clicking checkboxes for rows matching a specific gender value (Male).

Starting URL: https://vins-udemy.s3.amazonaws.com/java/html/java8-stream-table.html

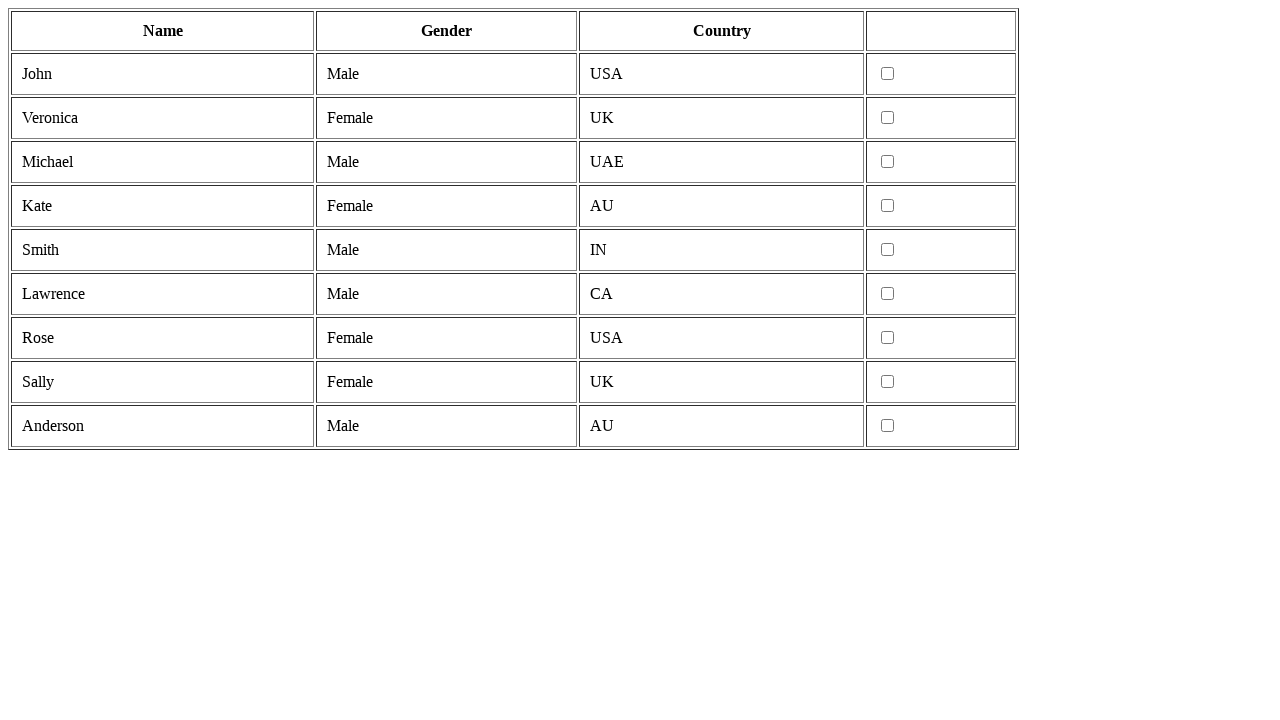

Waited for table rows to load
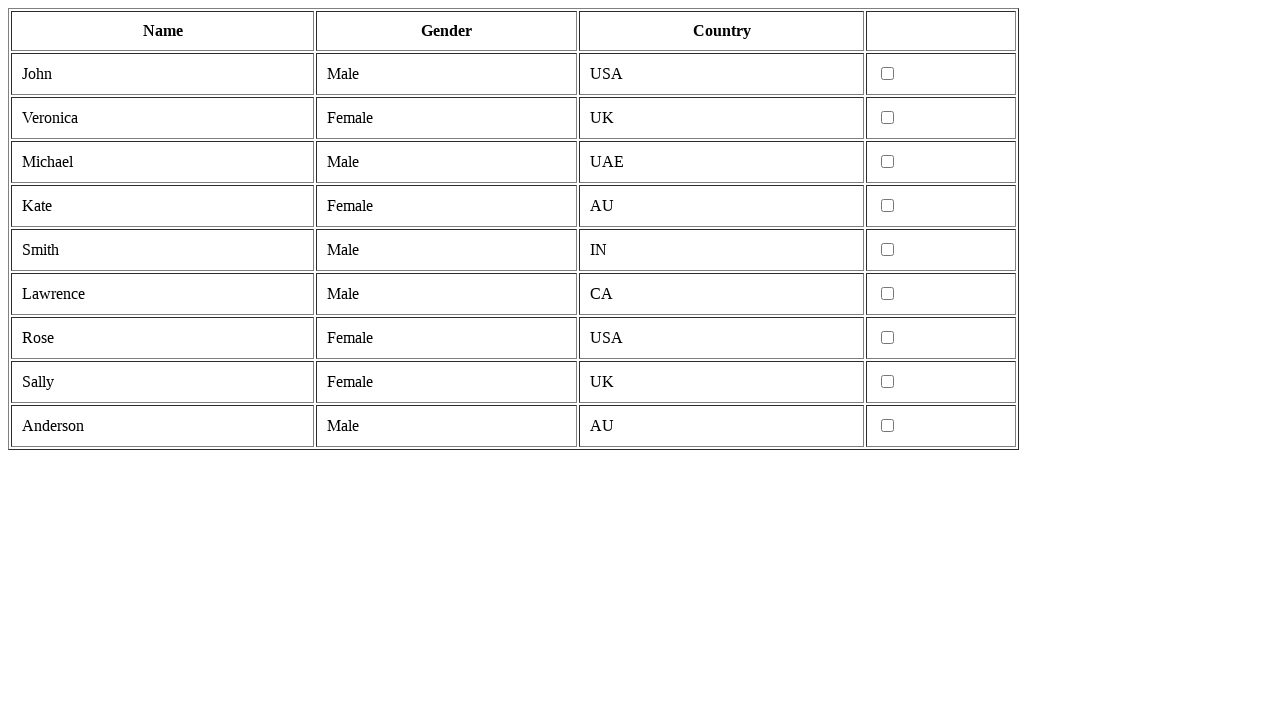

Retrieved all table rows
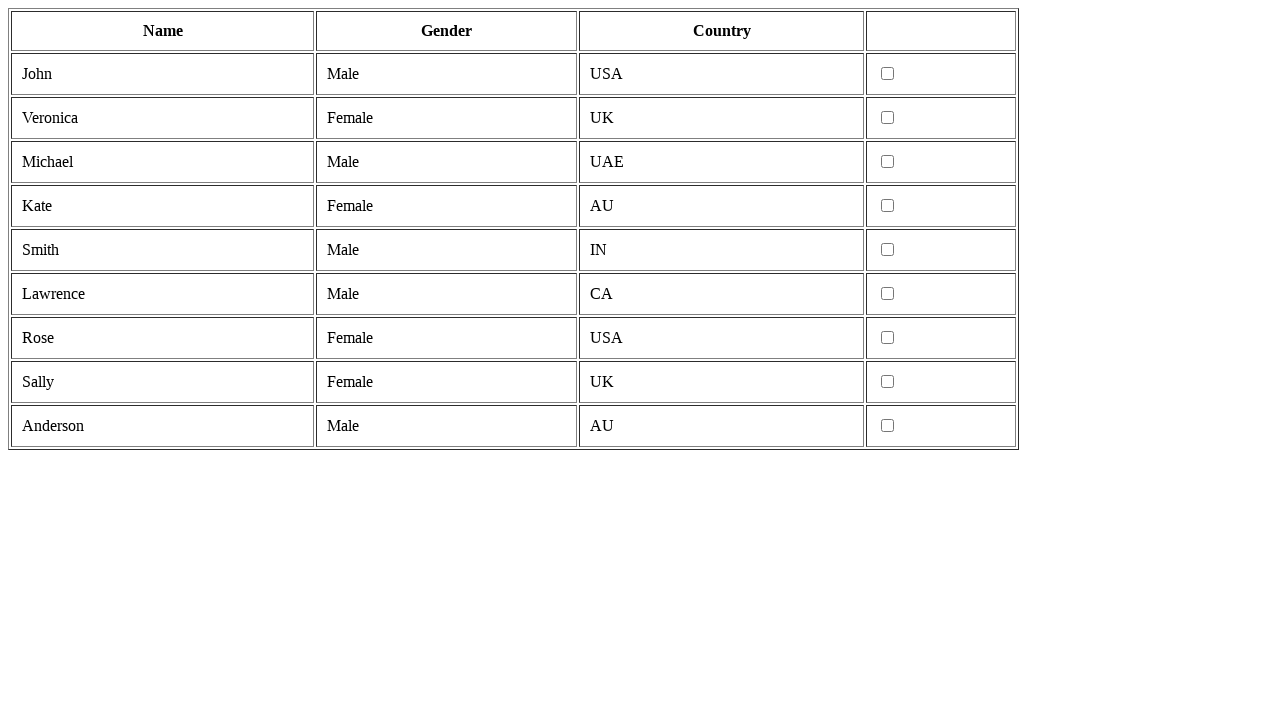

Retrieved cells from table row
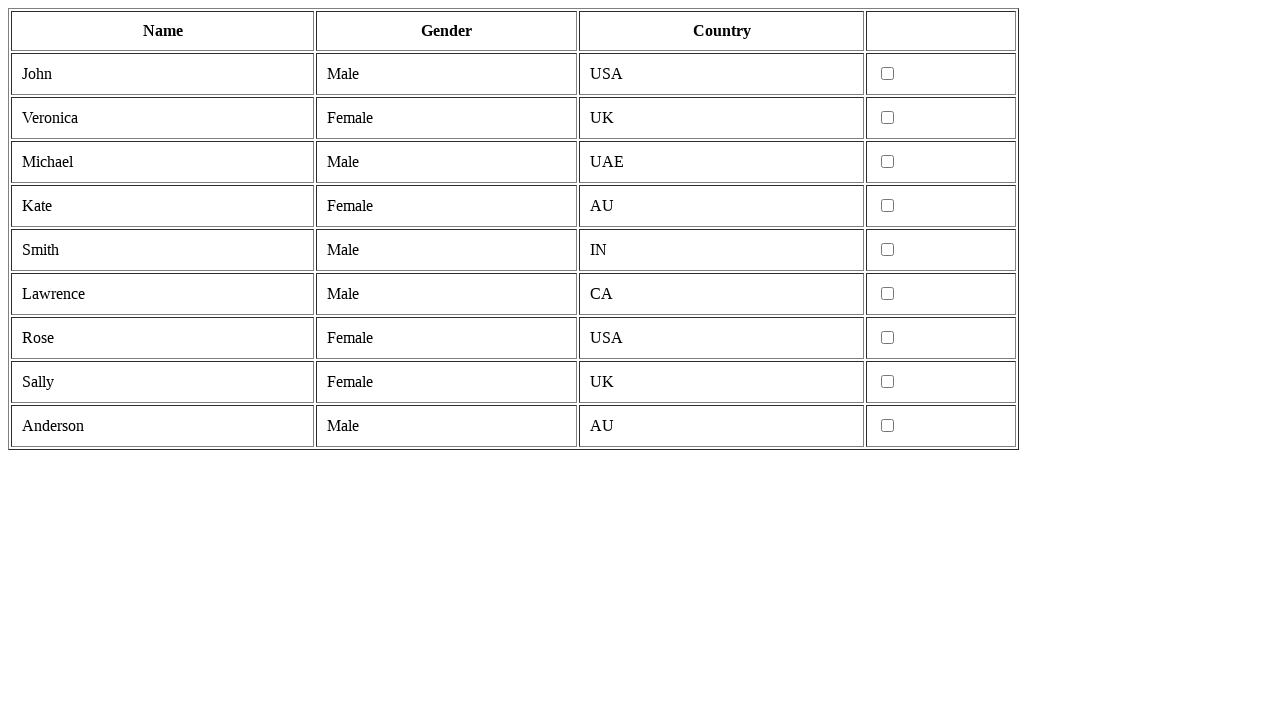

Extracted gender value: 'Male'
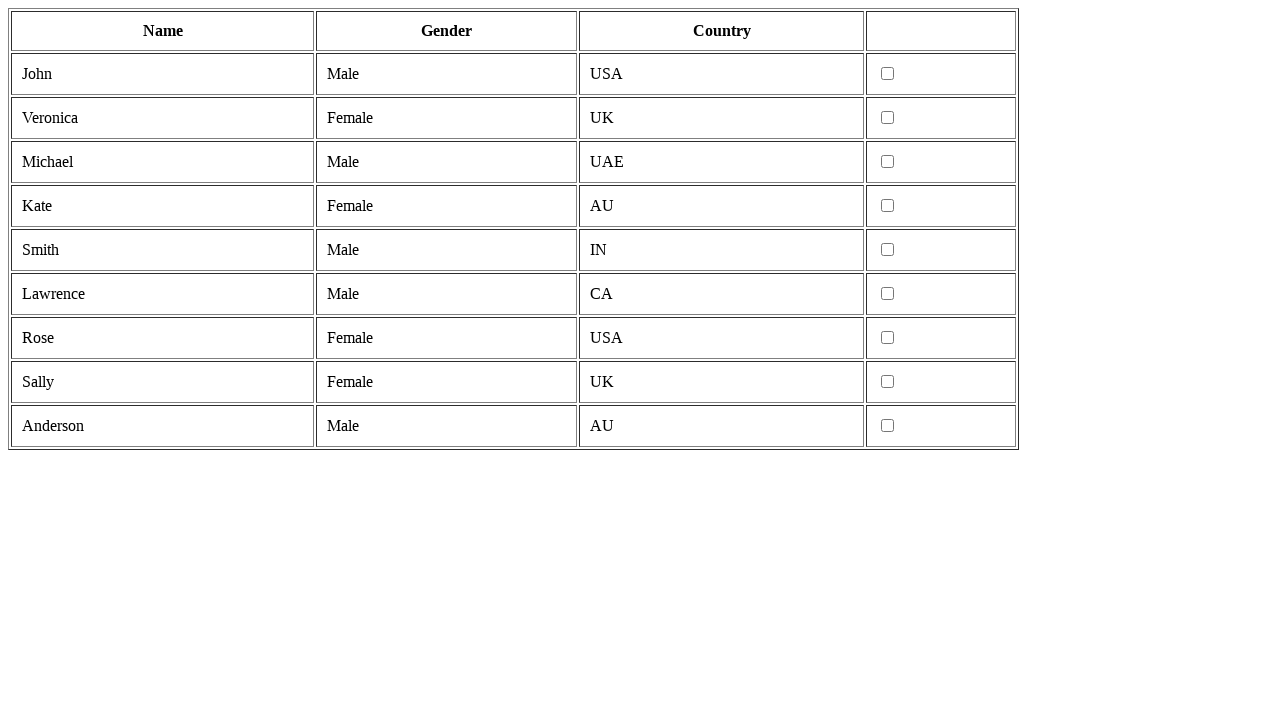

Located checkbox for Male row
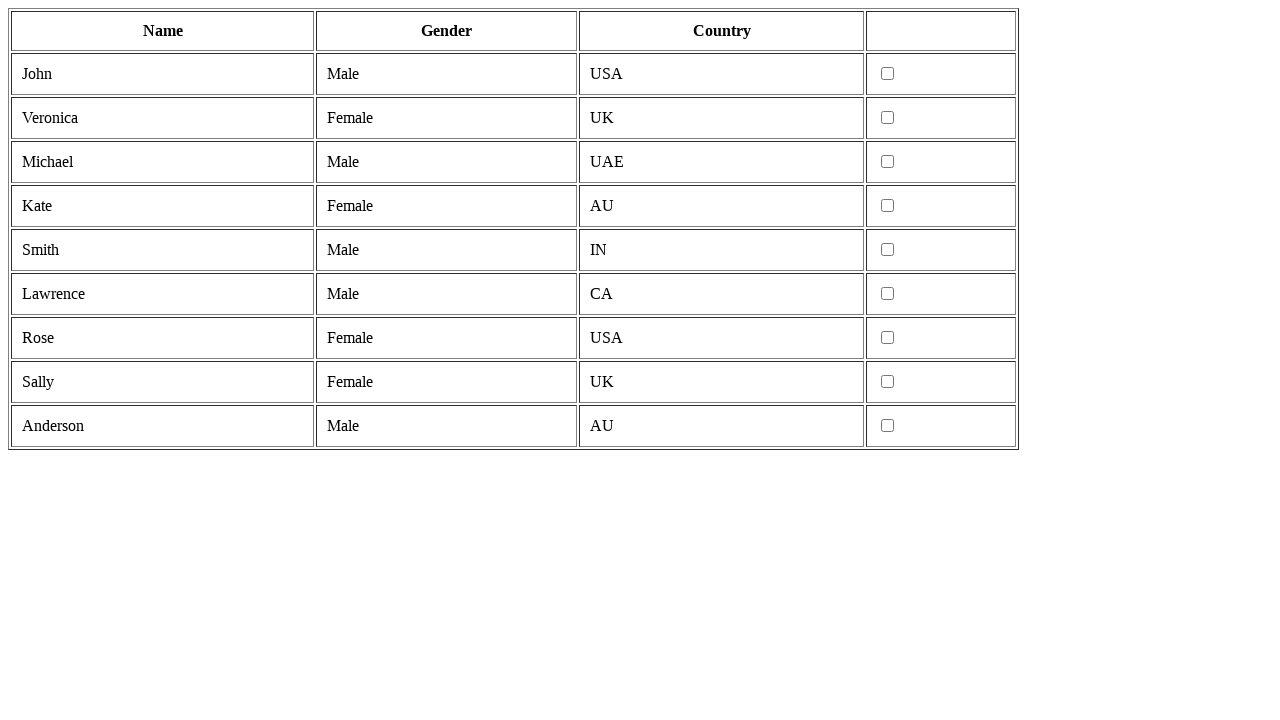

Clicked checkbox for Male row at (888, 74) on table tr >> nth=1 >> td >> nth=3 >> input
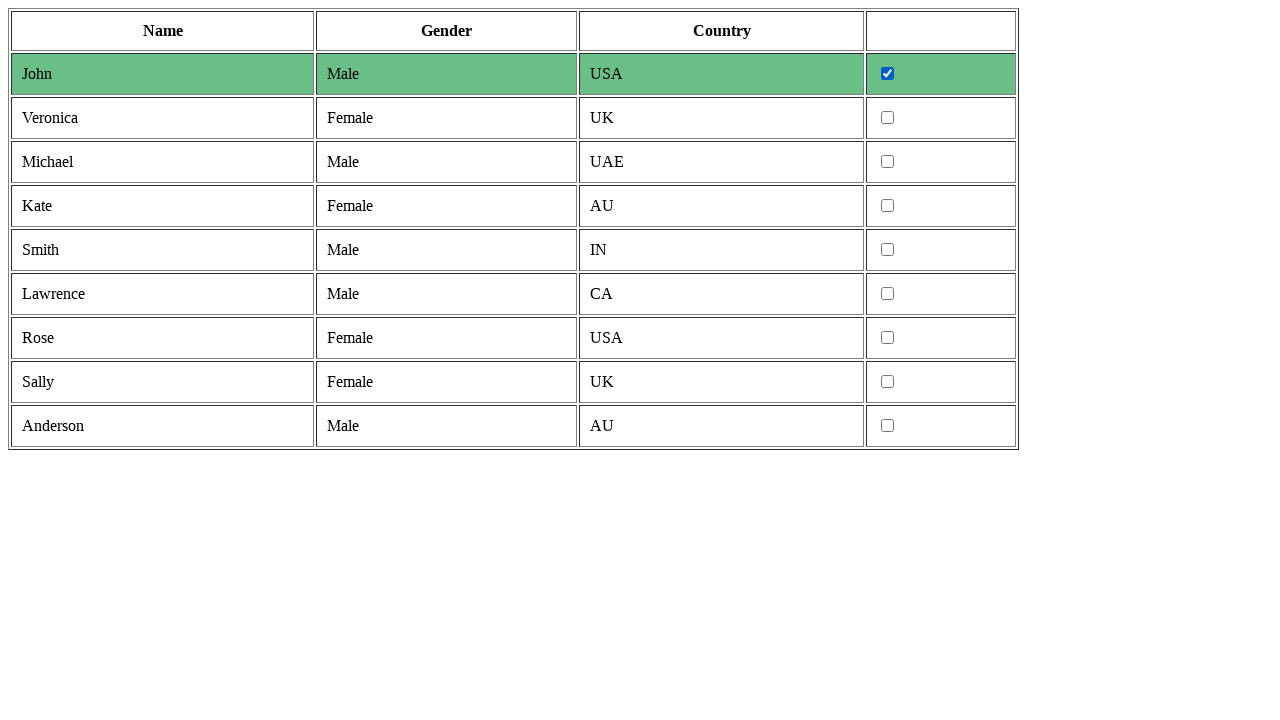

Retrieved cells from table row
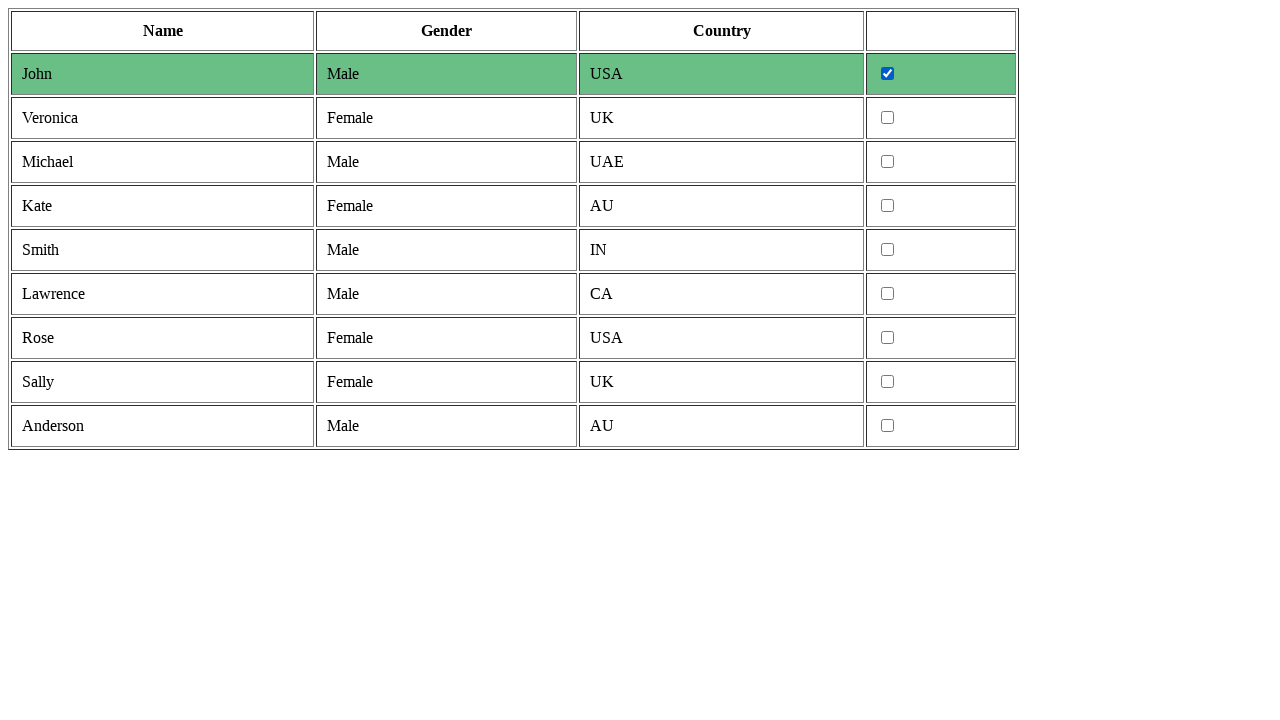

Extracted gender value: 'Female'
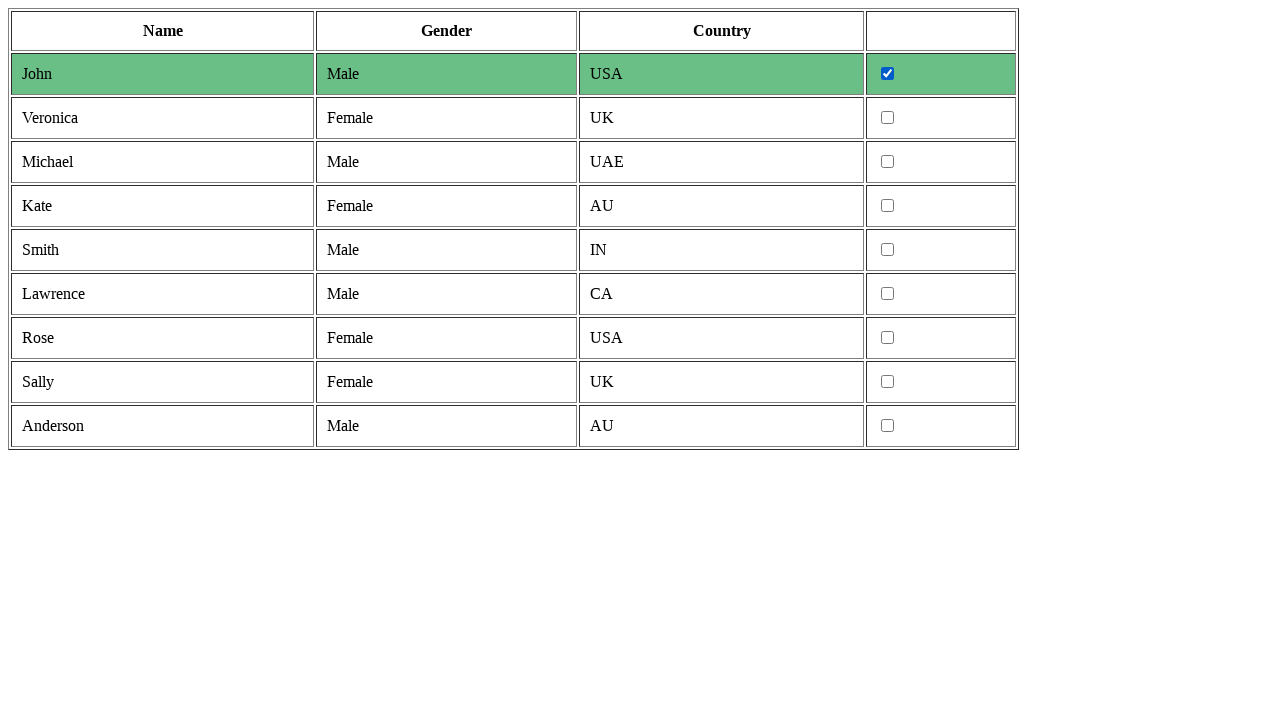

Retrieved cells from table row
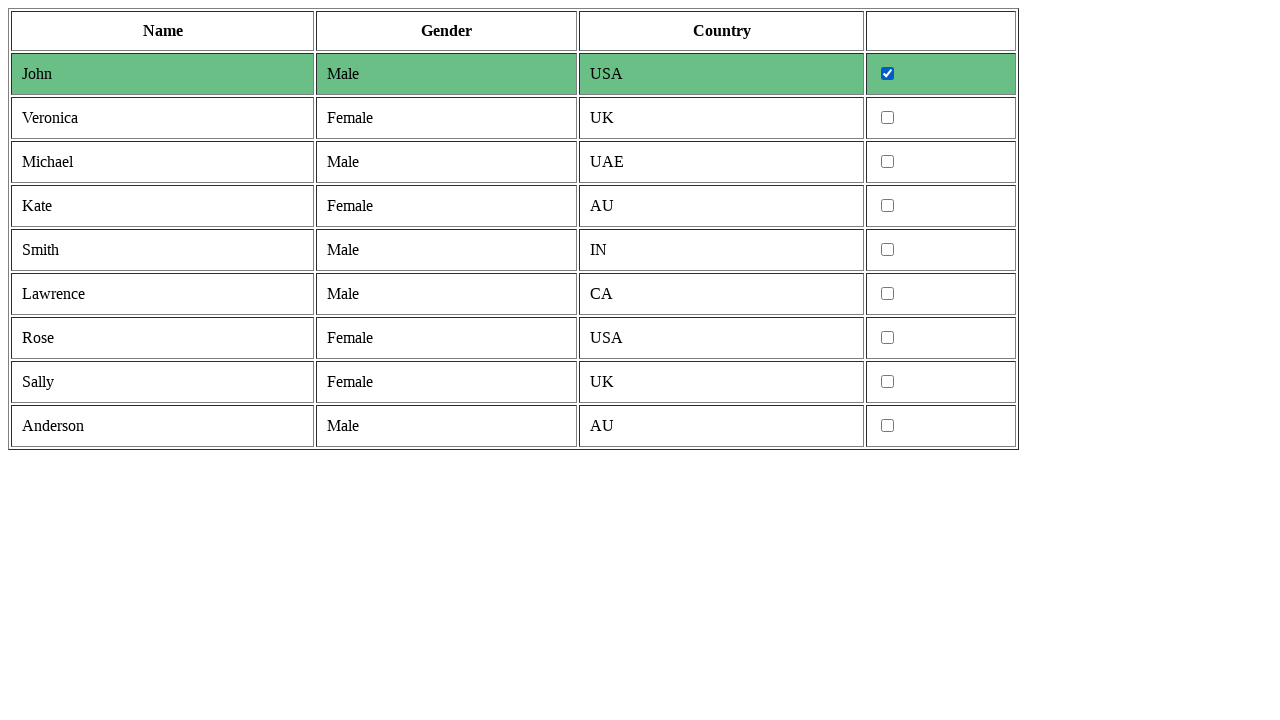

Extracted gender value: 'Male'
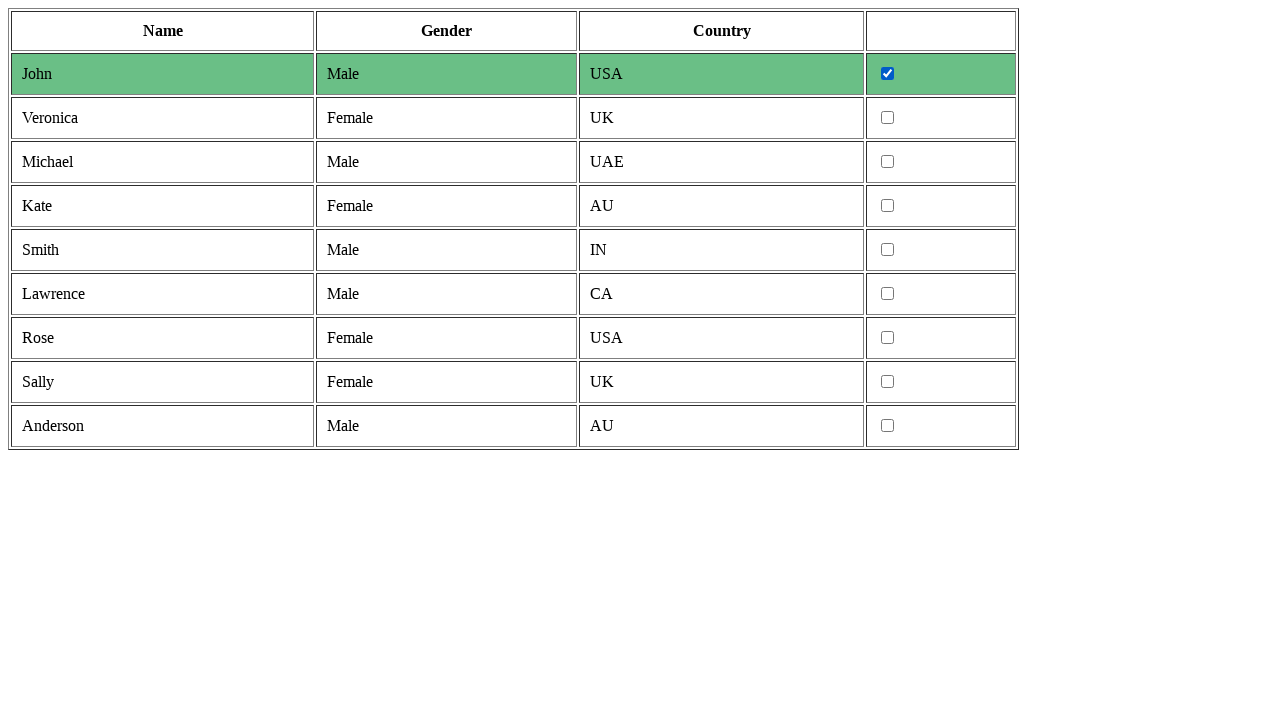

Located checkbox for Male row
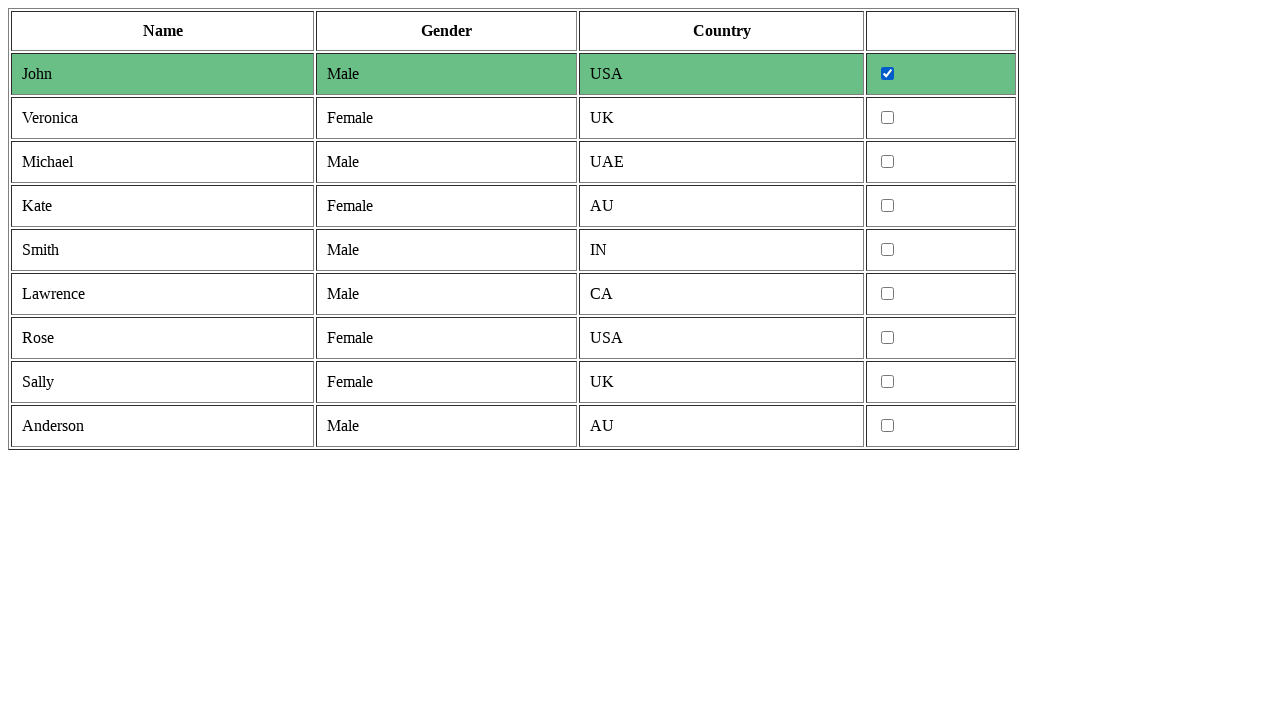

Clicked checkbox for Male row at (888, 162) on table tr >> nth=3 >> td >> nth=3 >> input
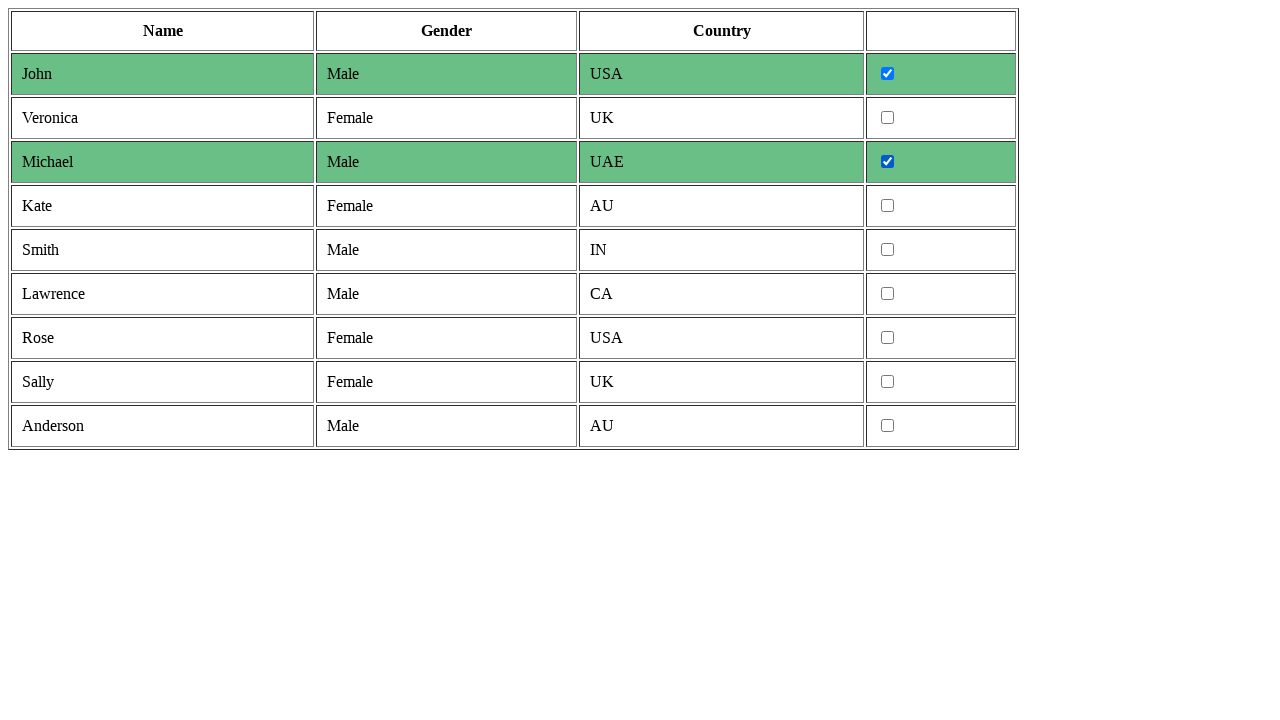

Retrieved cells from table row
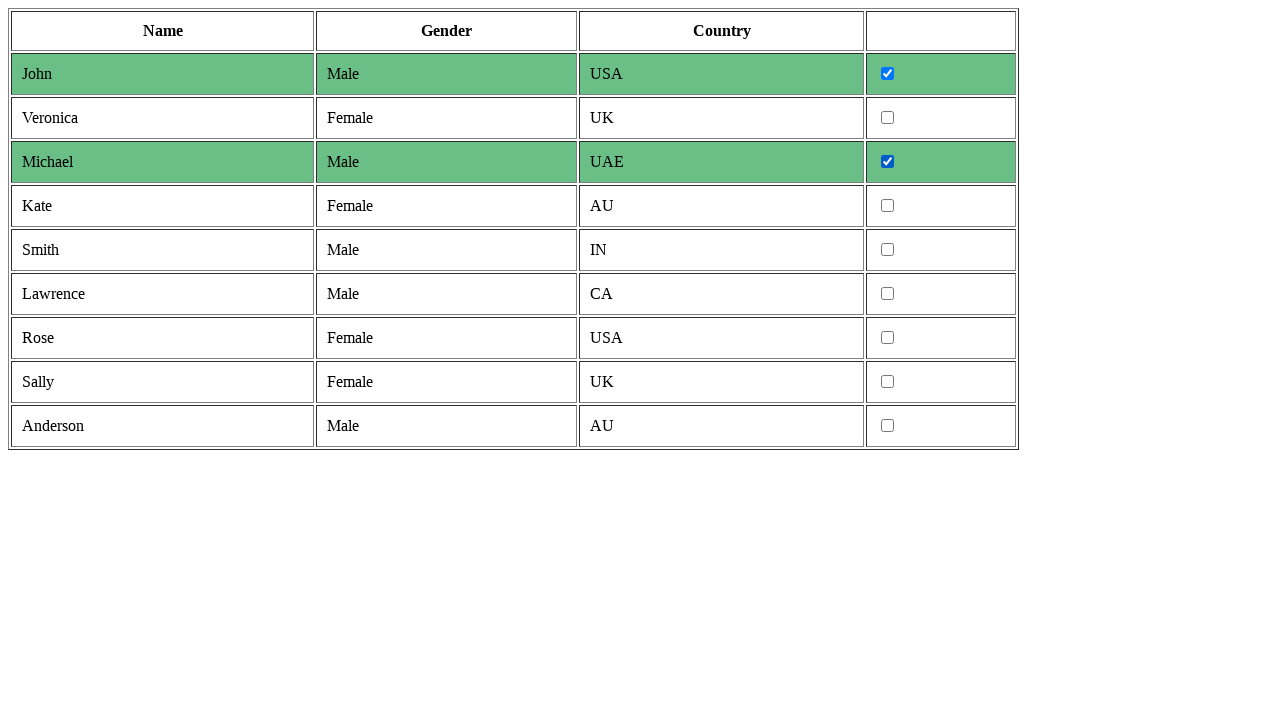

Extracted gender value: 'Female'
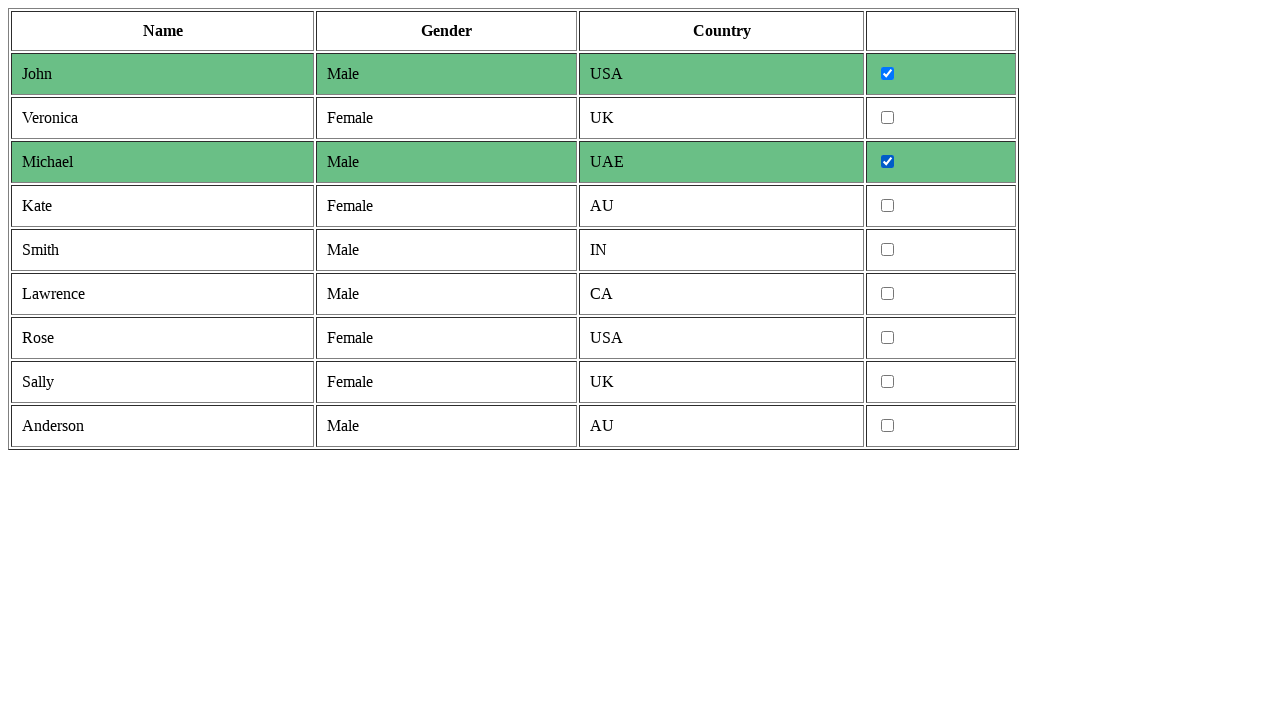

Retrieved cells from table row
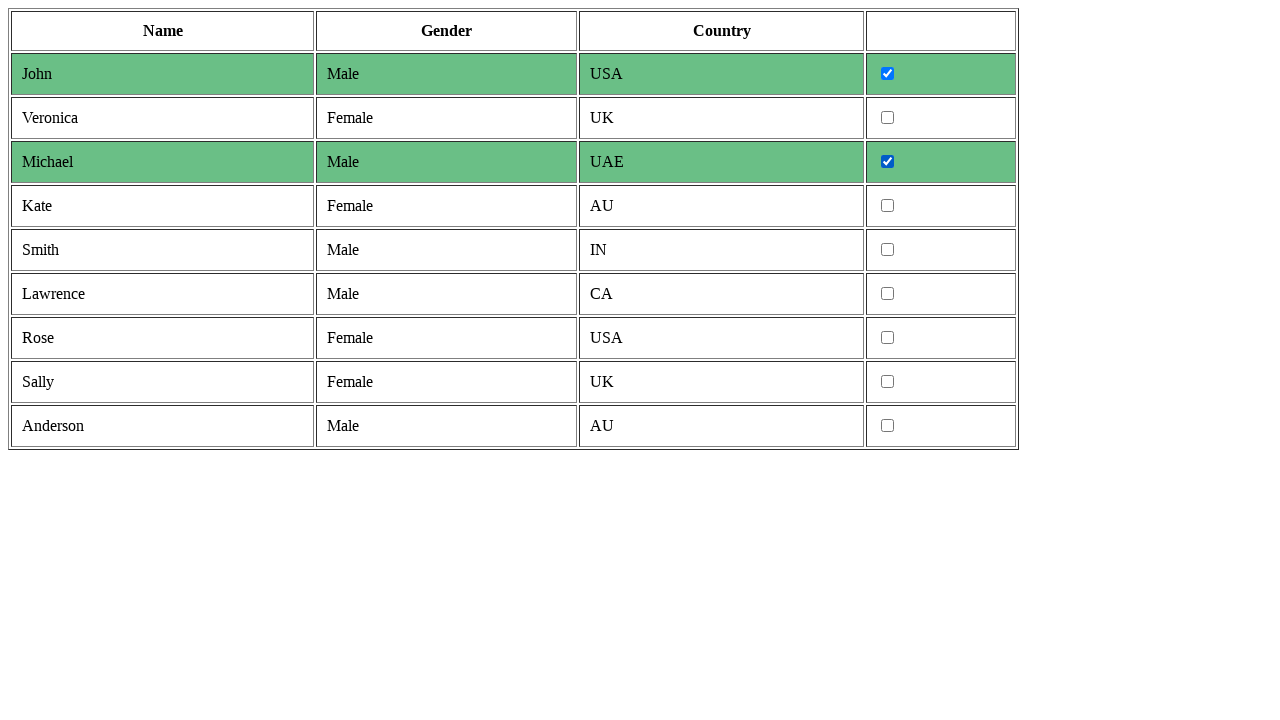

Extracted gender value: 'Male'
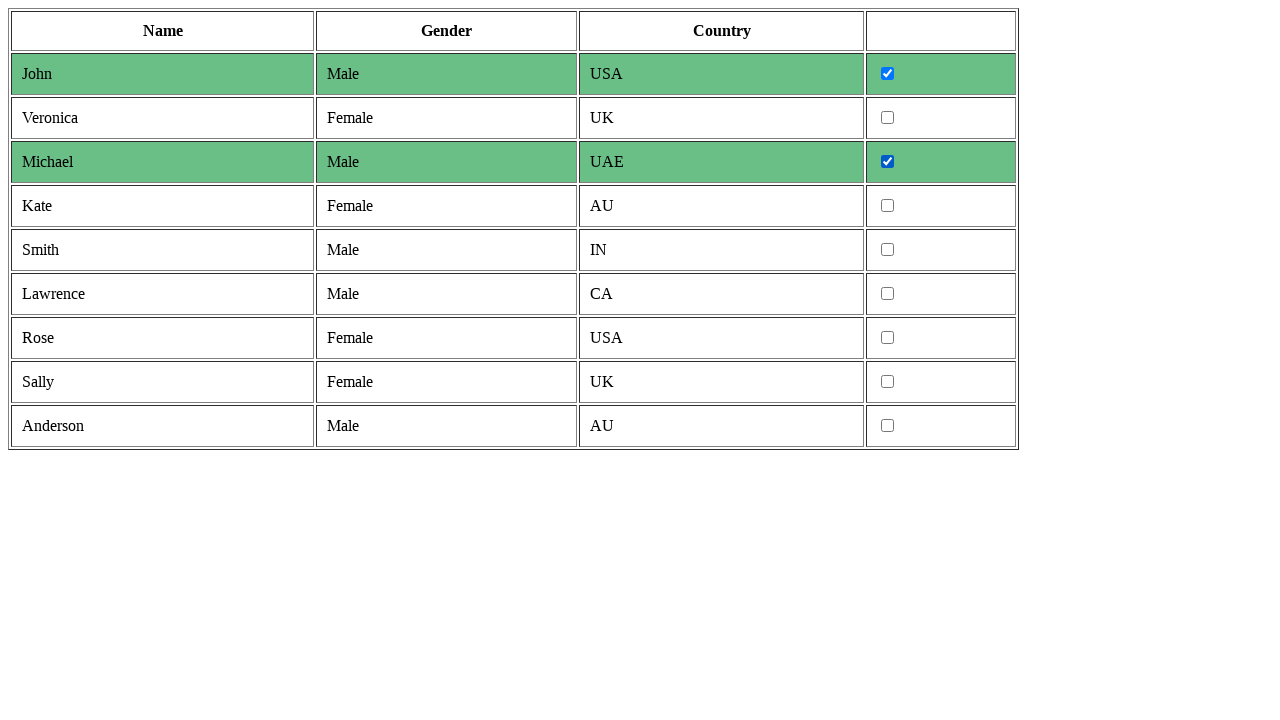

Located checkbox for Male row
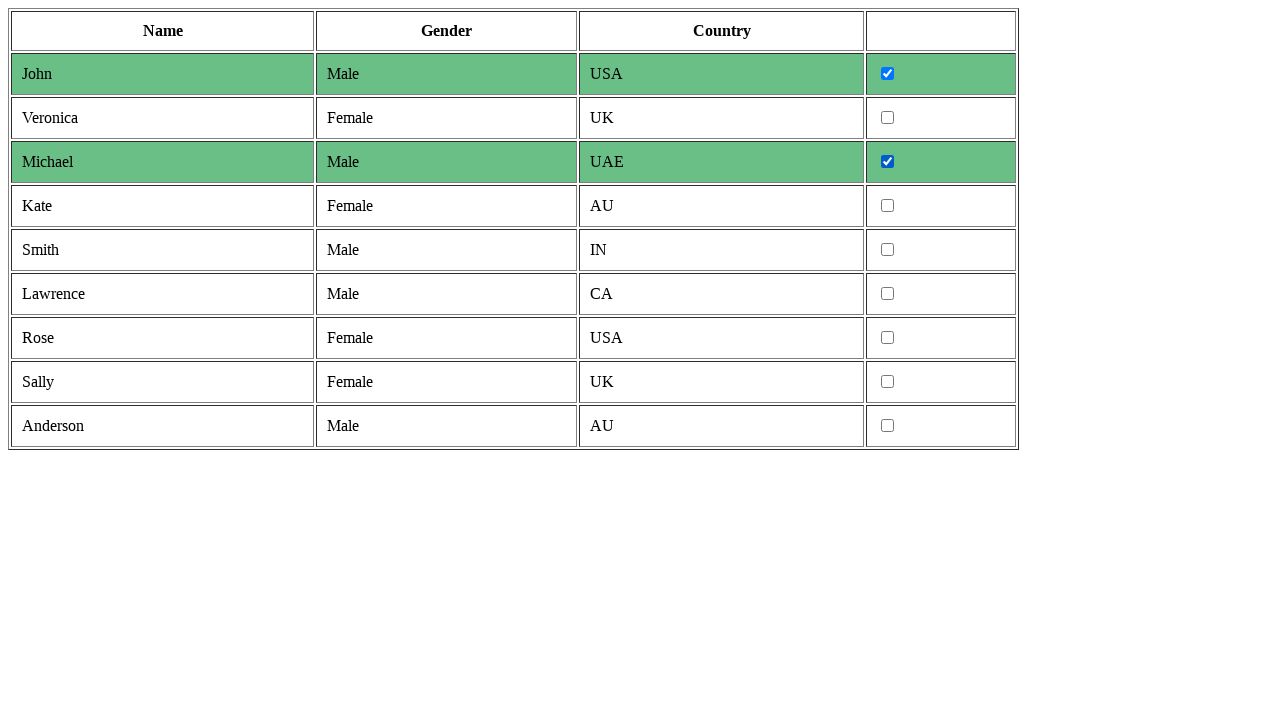

Clicked checkbox for Male row at (888, 250) on table tr >> nth=5 >> td >> nth=3 >> input
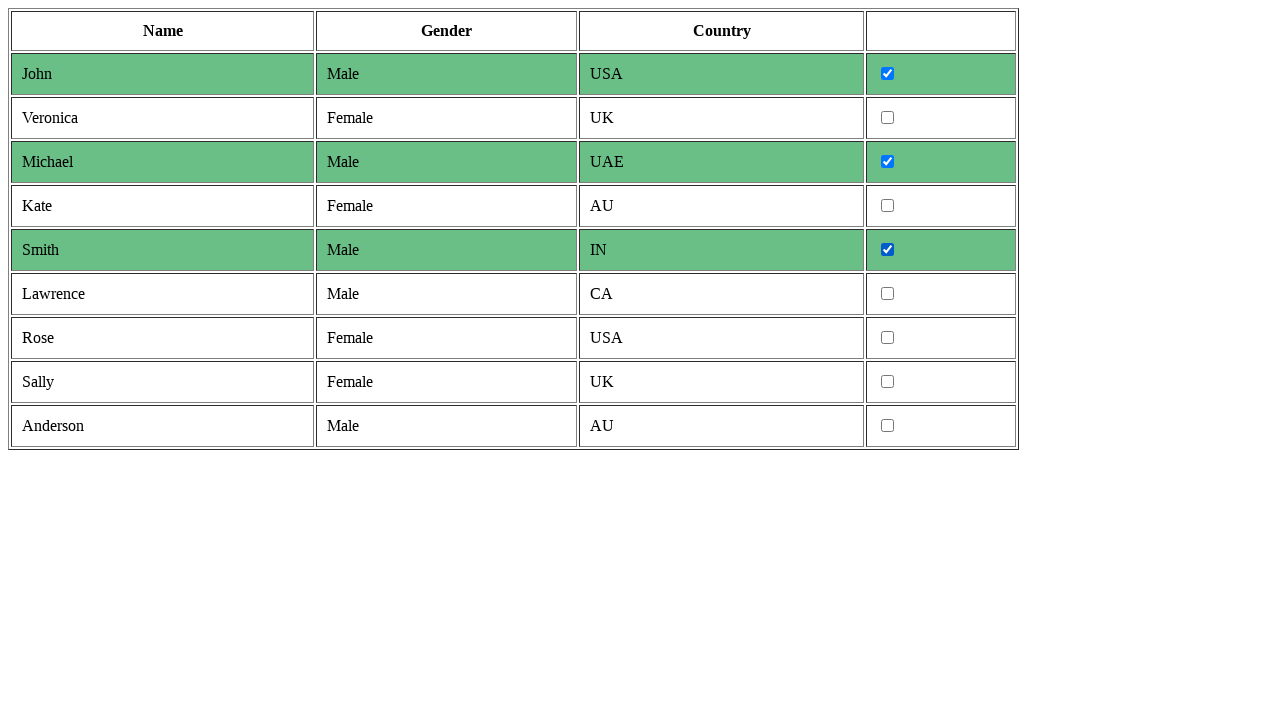

Retrieved cells from table row
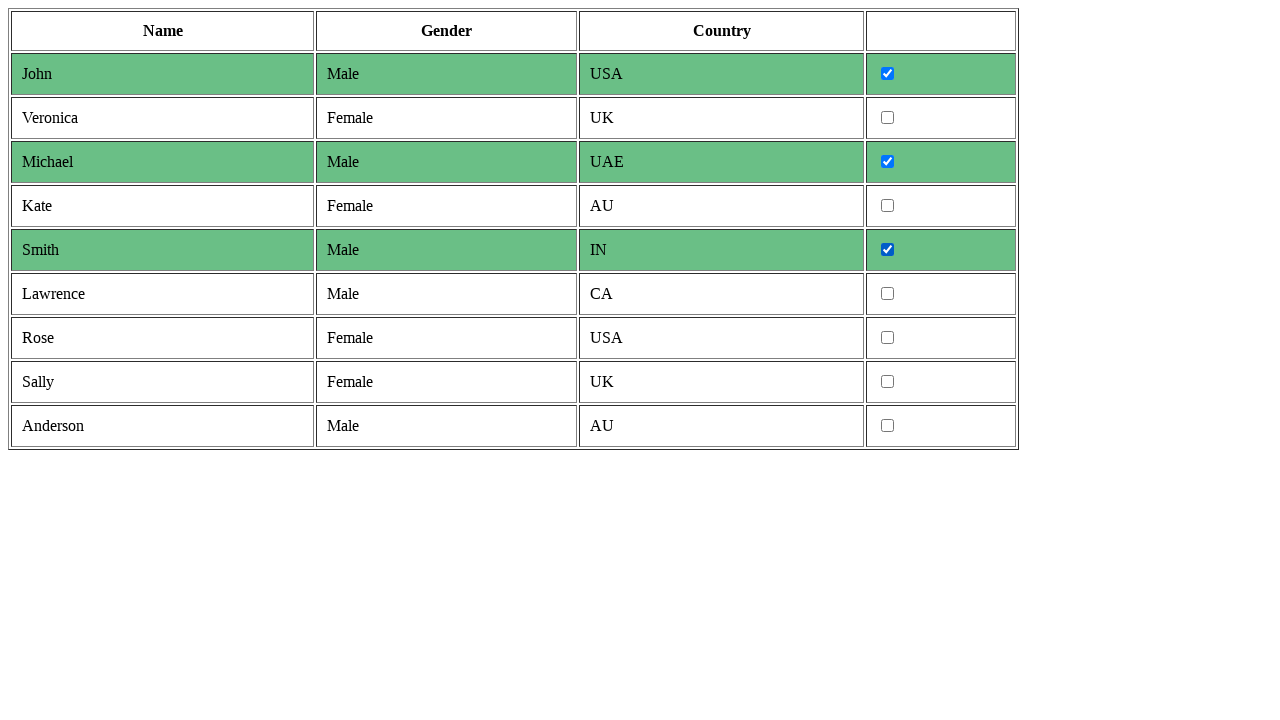

Extracted gender value: 'Male'
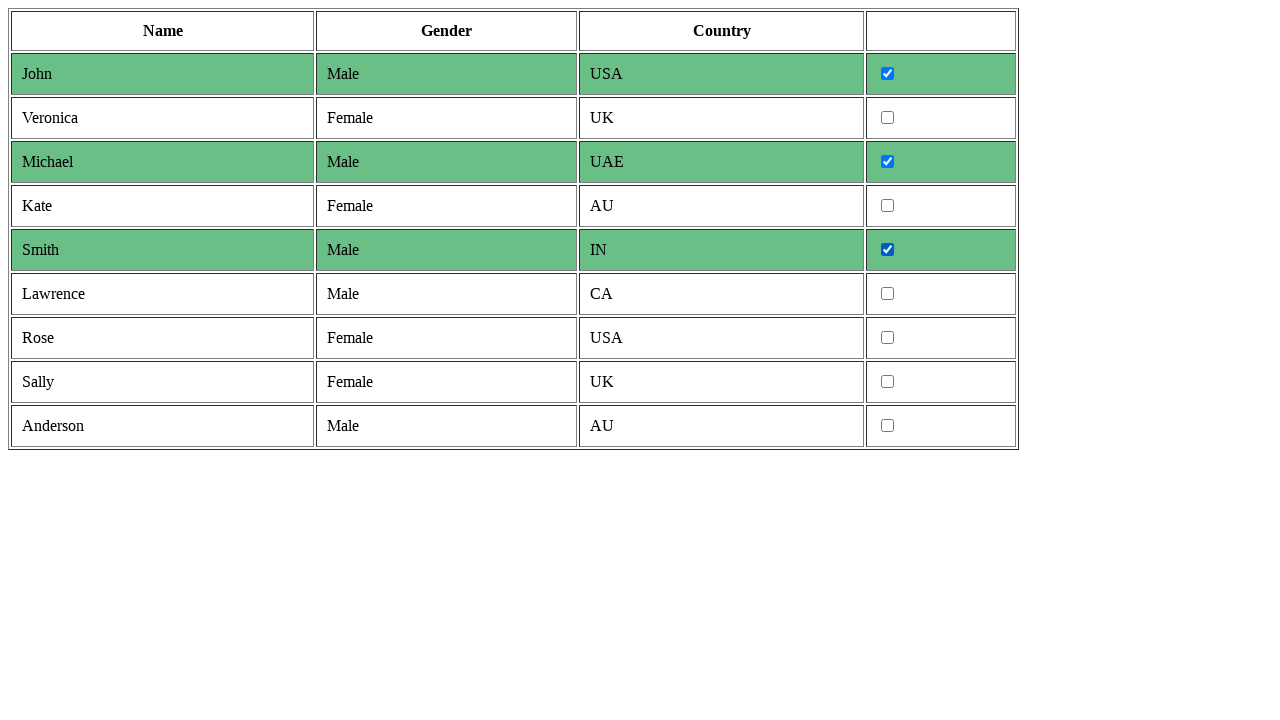

Located checkbox for Male row
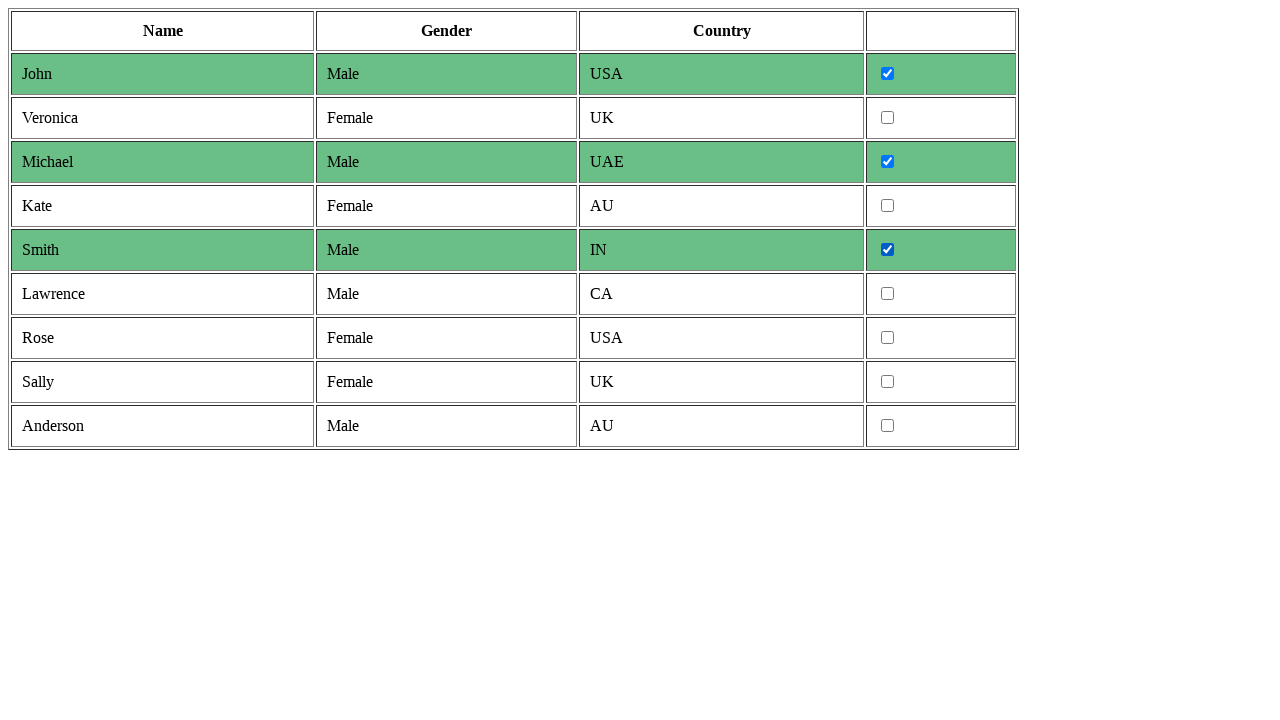

Clicked checkbox for Male row at (888, 294) on table tr >> nth=6 >> td >> nth=3 >> input
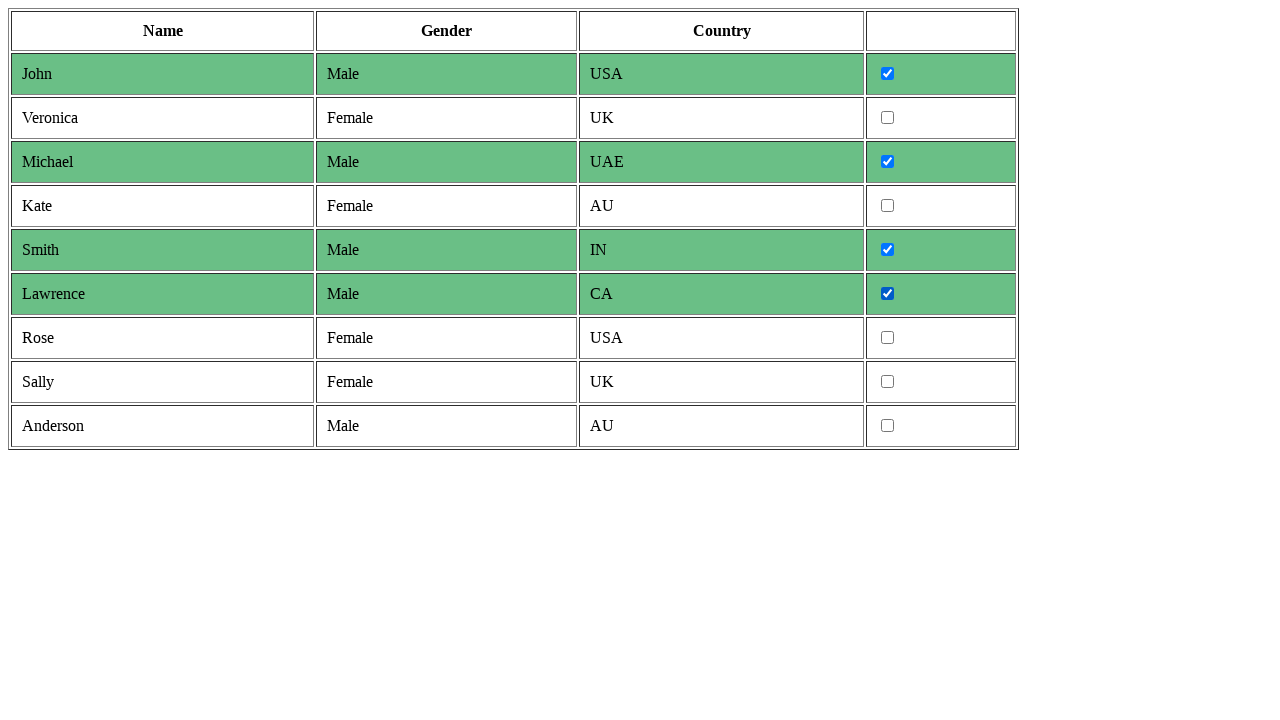

Retrieved cells from table row
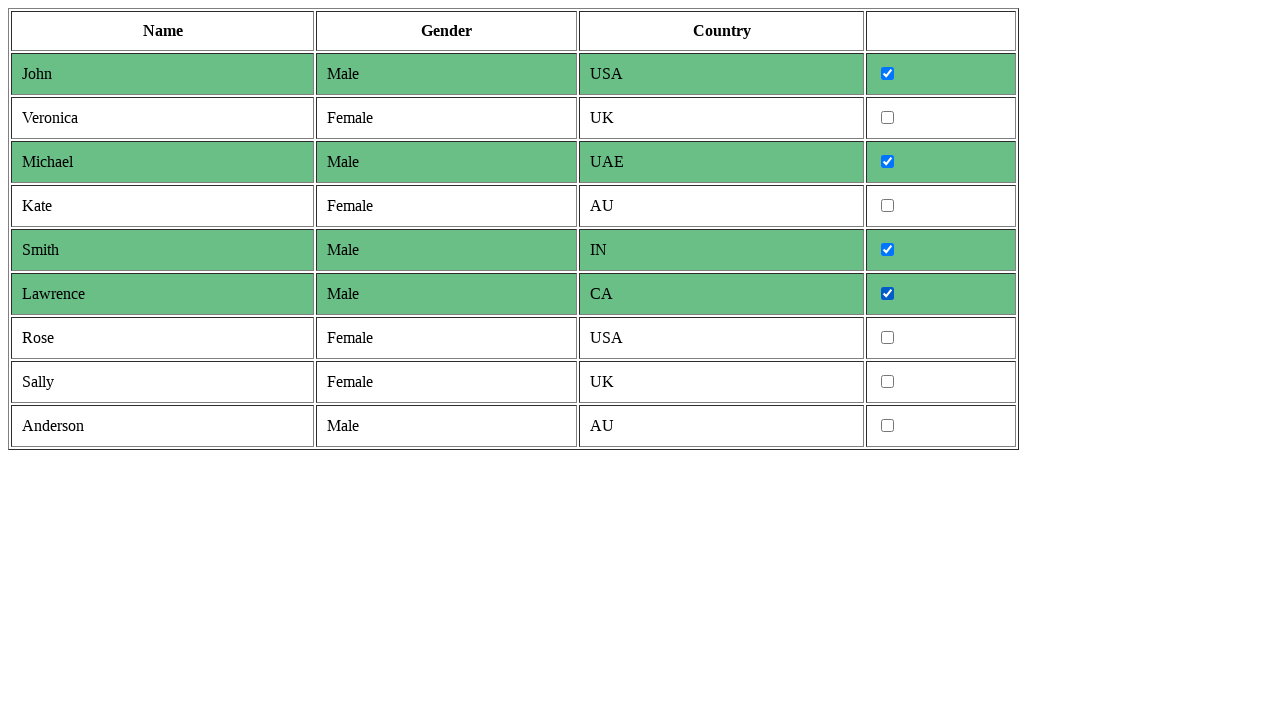

Extracted gender value: 'Female'
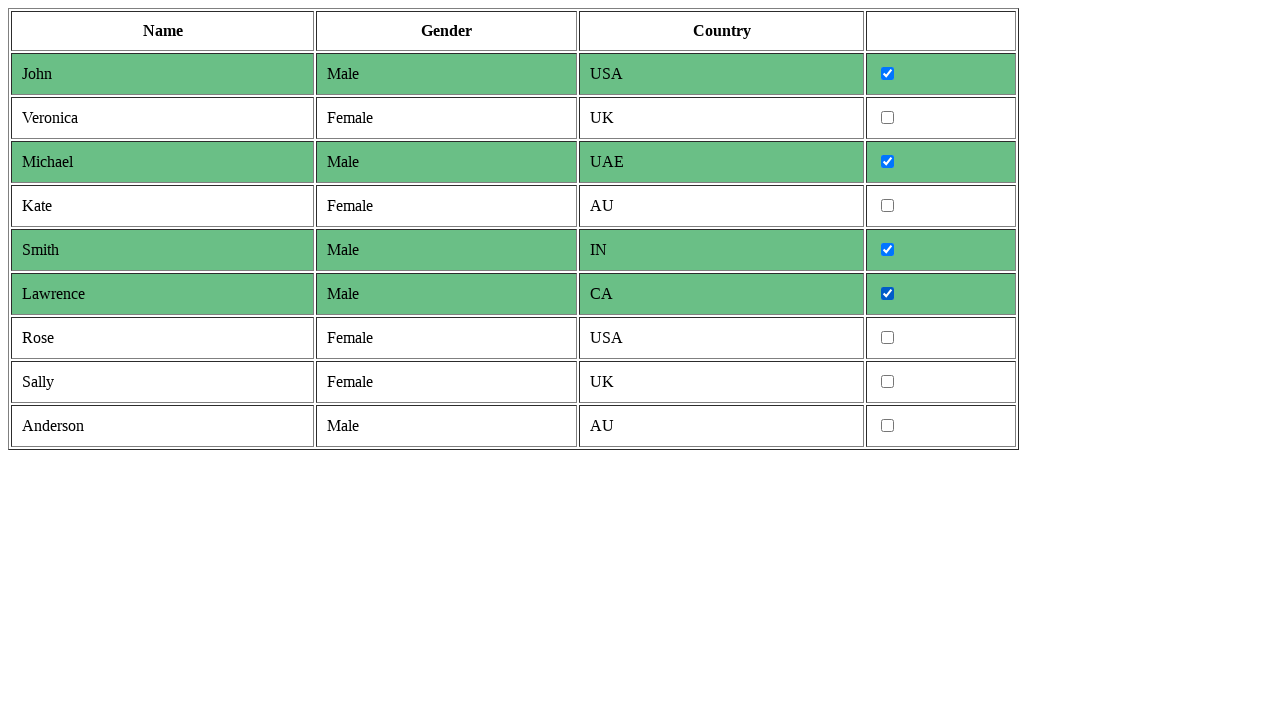

Retrieved cells from table row
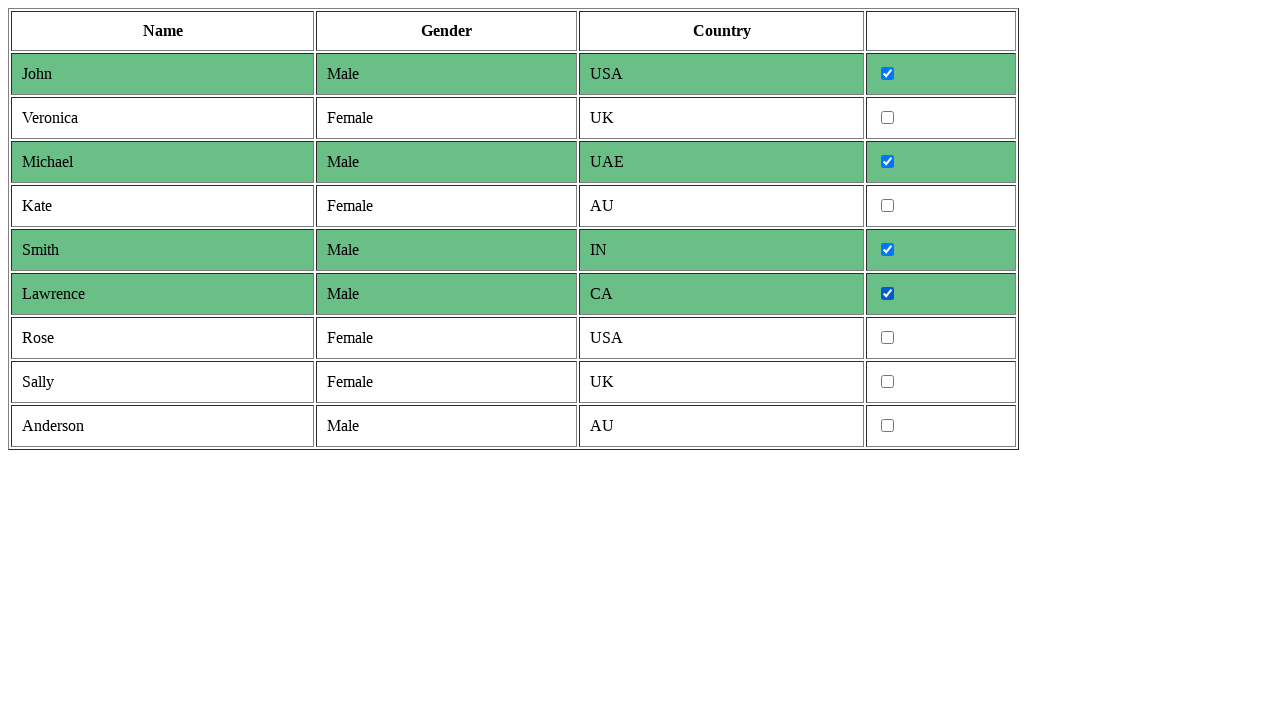

Extracted gender value: 'Female'
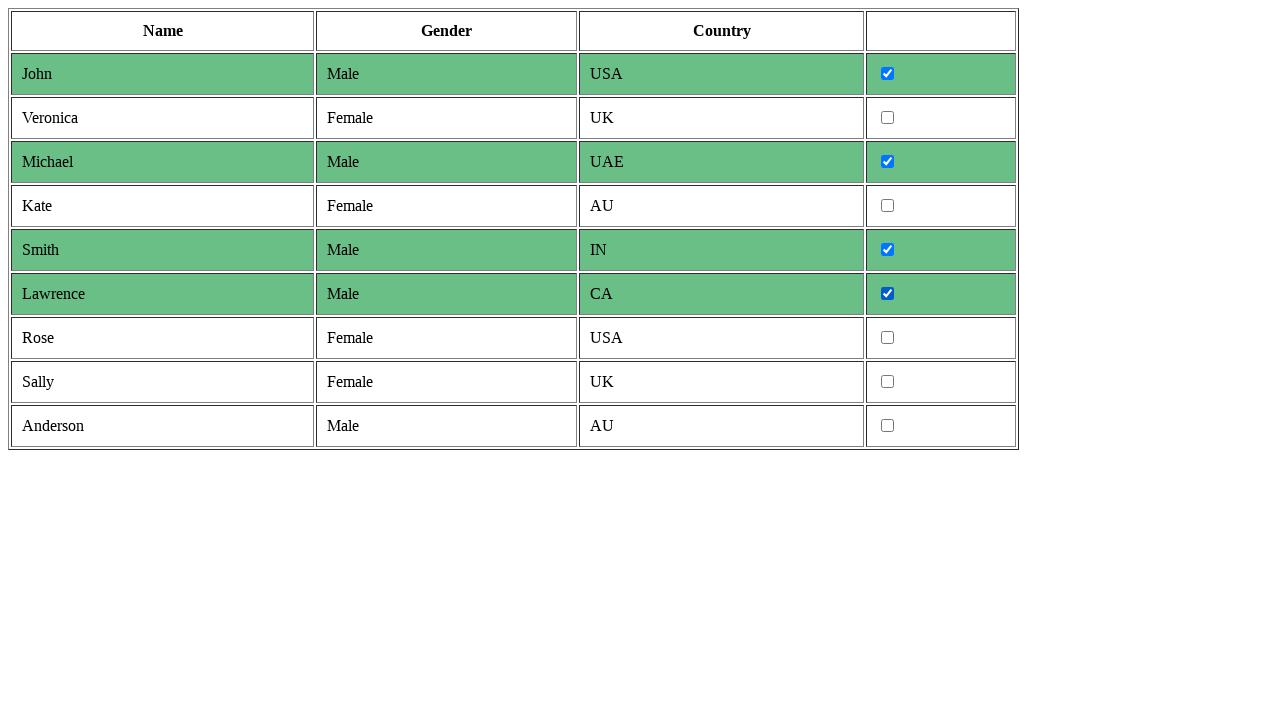

Retrieved cells from table row
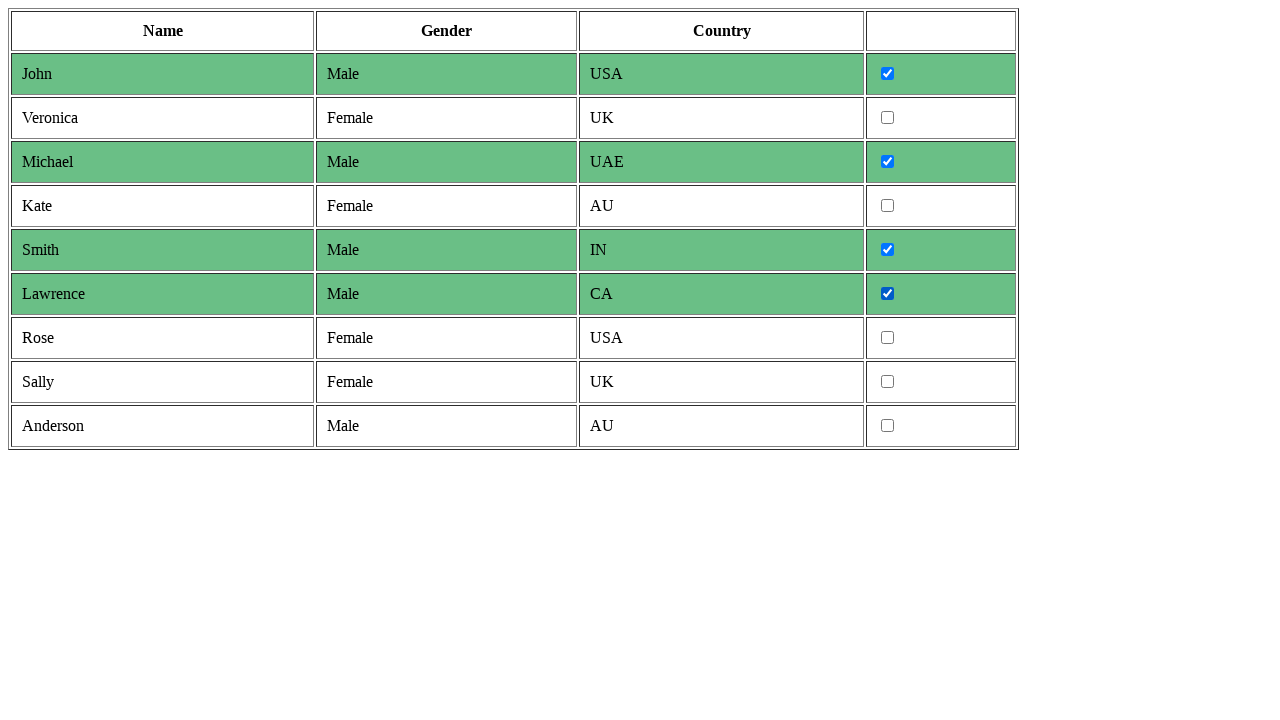

Extracted gender value: 'Male'
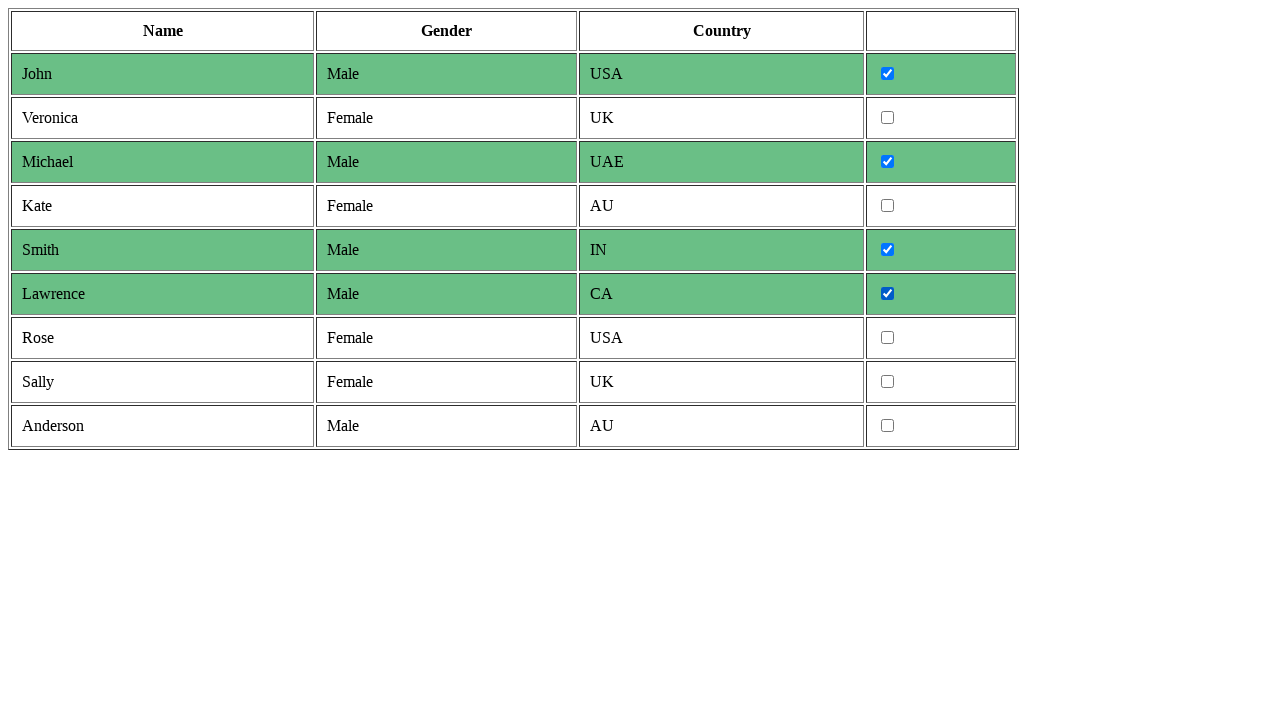

Located checkbox for Male row
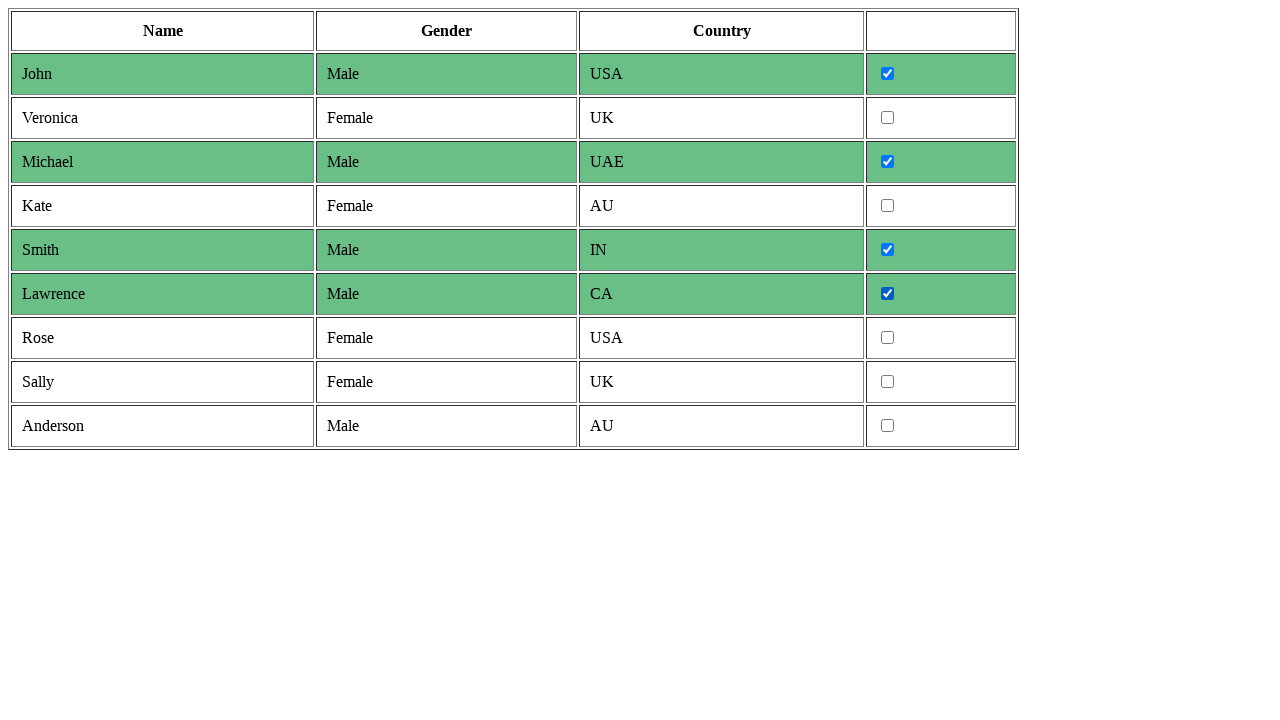

Clicked checkbox for Male row at (888, 426) on table tr >> nth=9 >> td >> nth=3 >> input
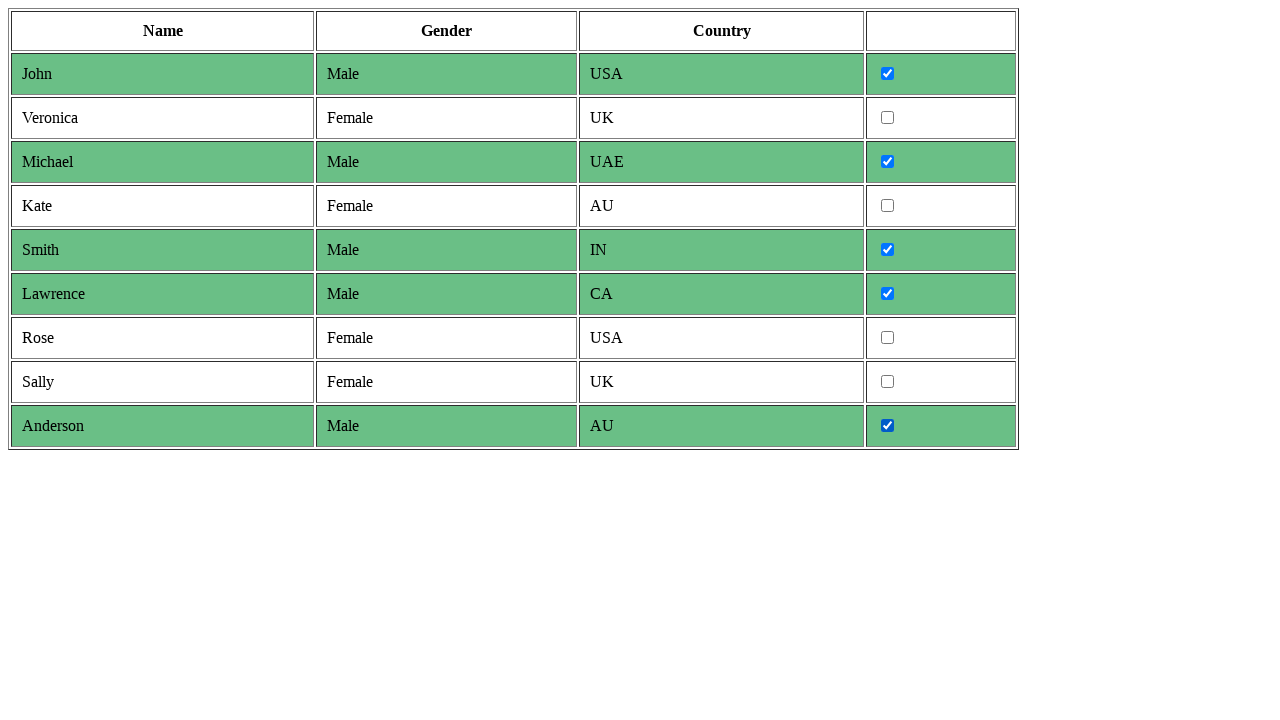

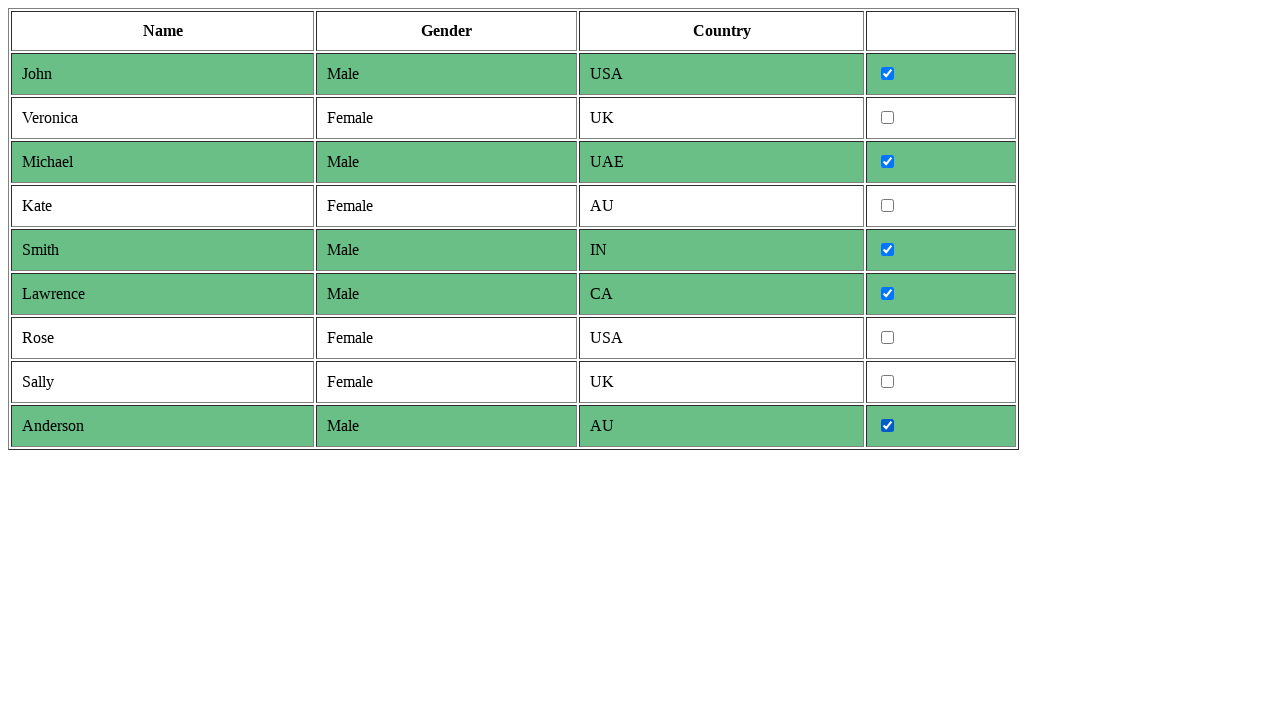